Tests date picker functionality by typing a date value and pressing Enter to confirm the selection

Starting URL: https://formy-project.herokuapp.com/datepicker

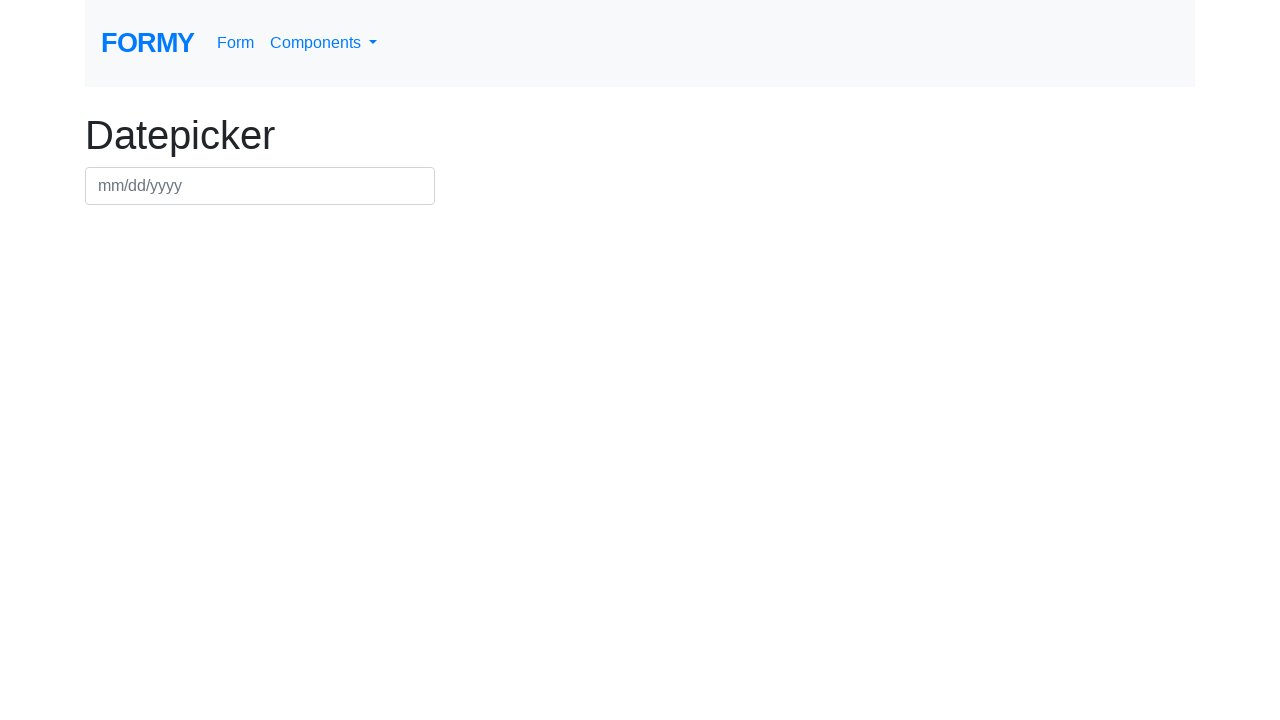

Filled datepicker field with date '01/01/2021' on #datepicker
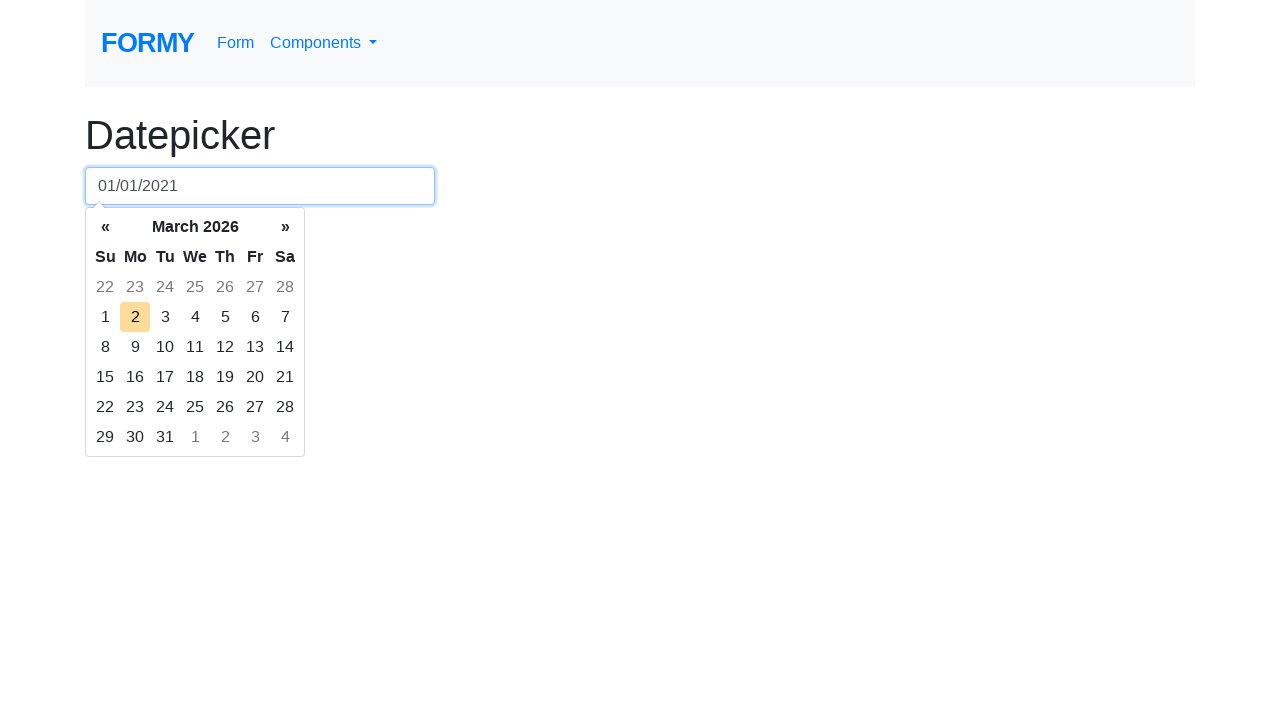

Pressed Enter to confirm date selection on #datepicker
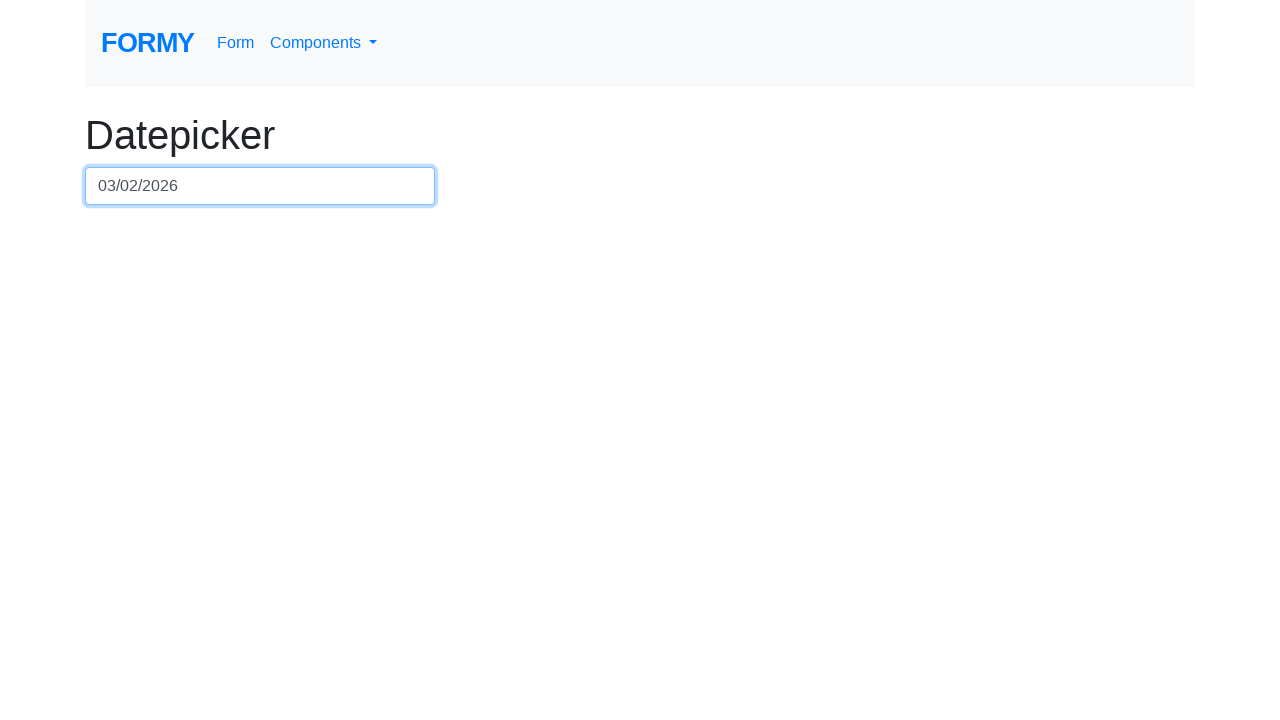

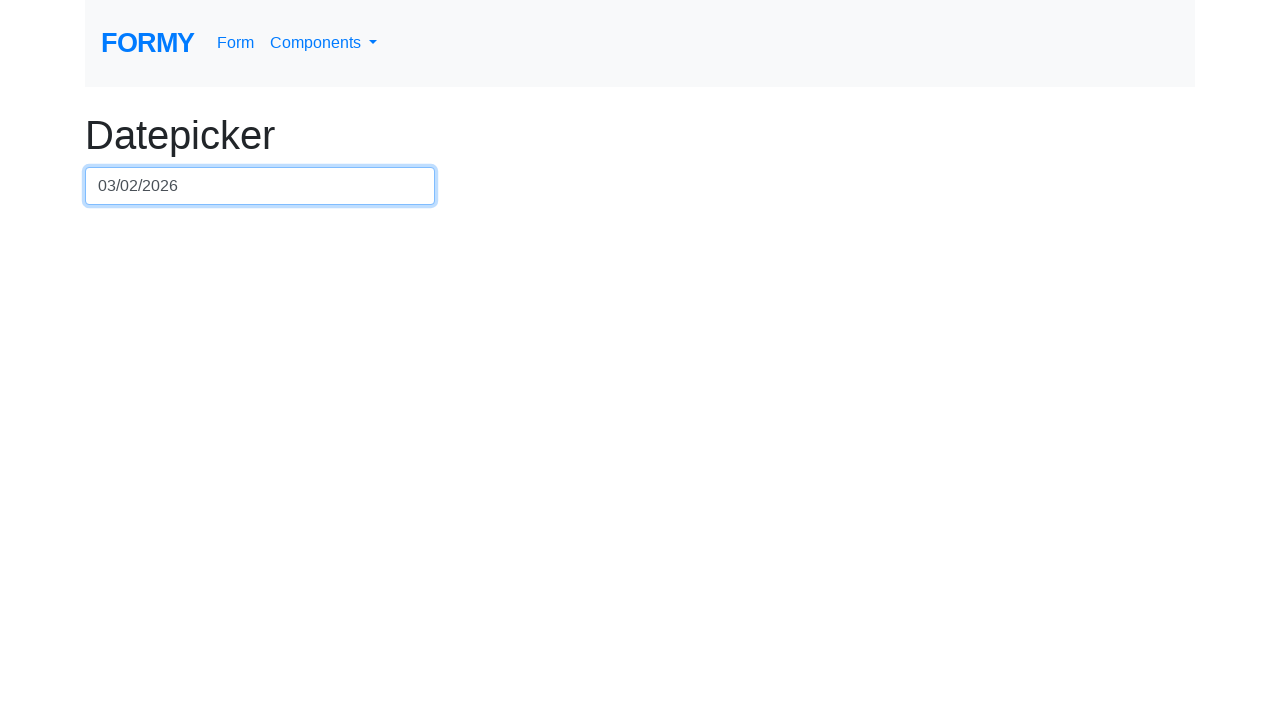